Navigates to the Demoblaze demo e-commerce website homepage

Starting URL: https://demoblaze.com/

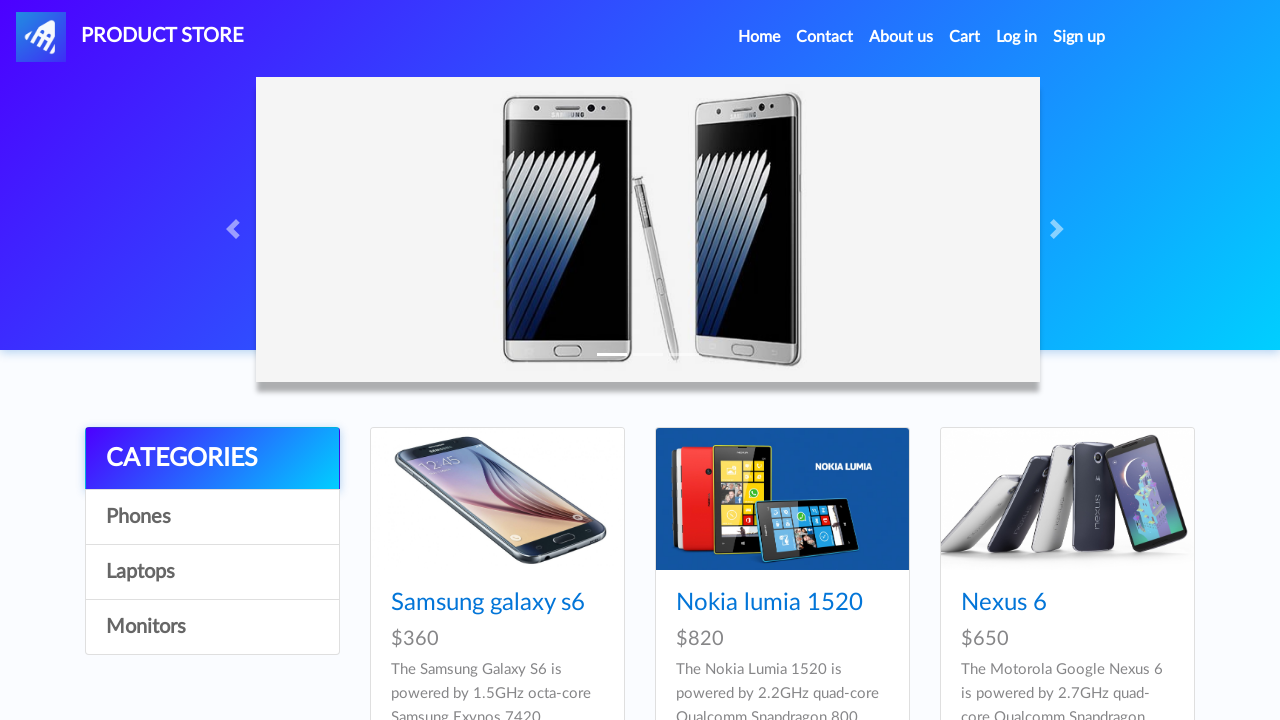

Navigated to Demoblaze homepage
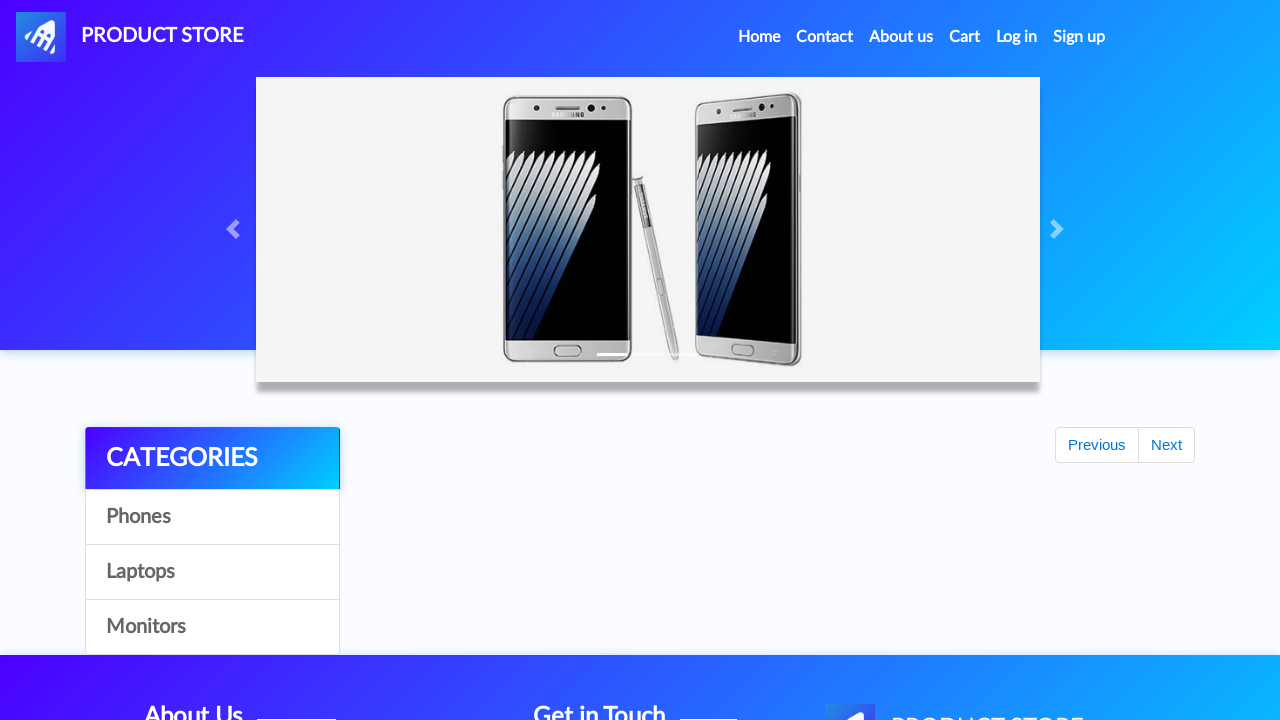

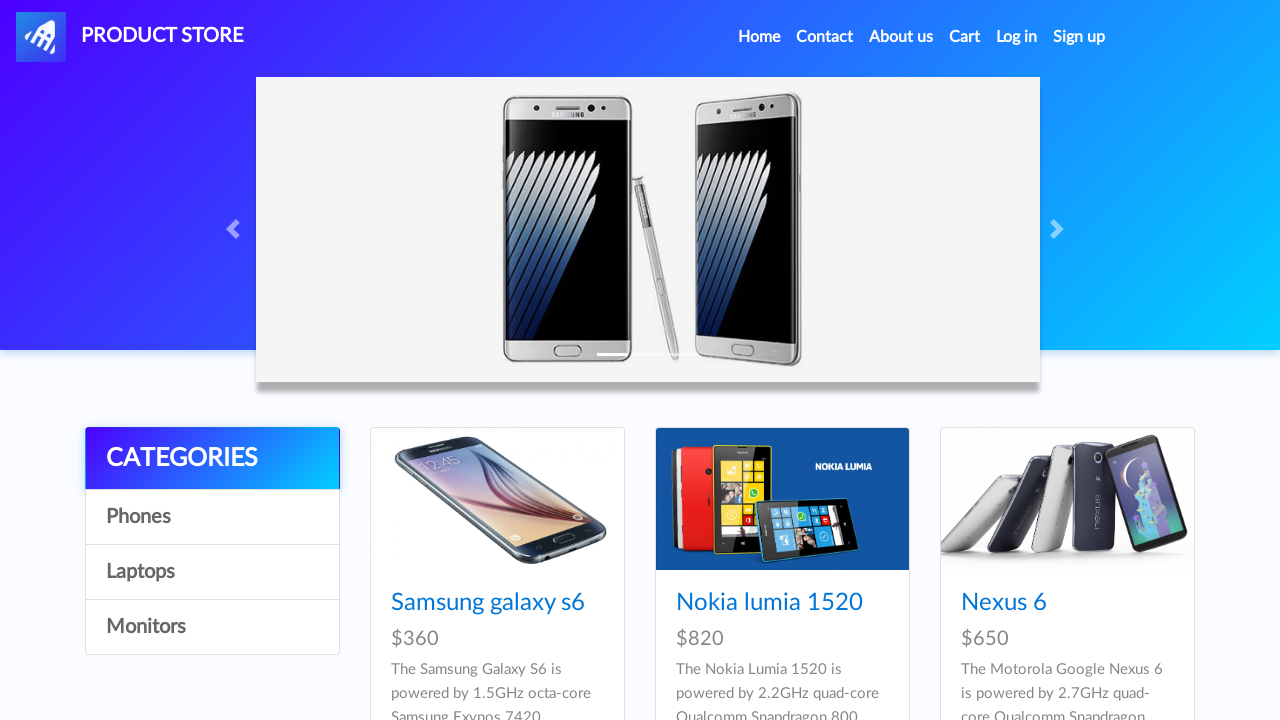